Navigates to the Nike India website and verifies it loads successfully

Starting URL: https://www.nike.com/in/

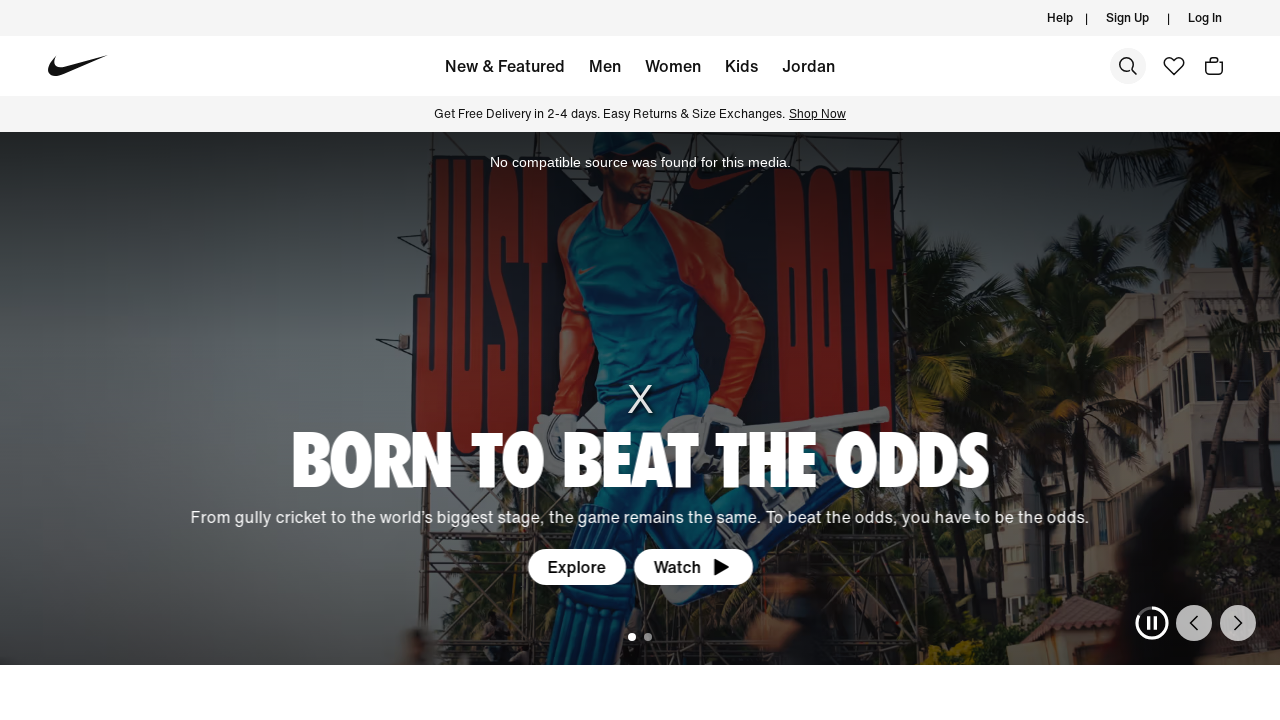

Navigated to Nike India website at https://www.nike.com/in/
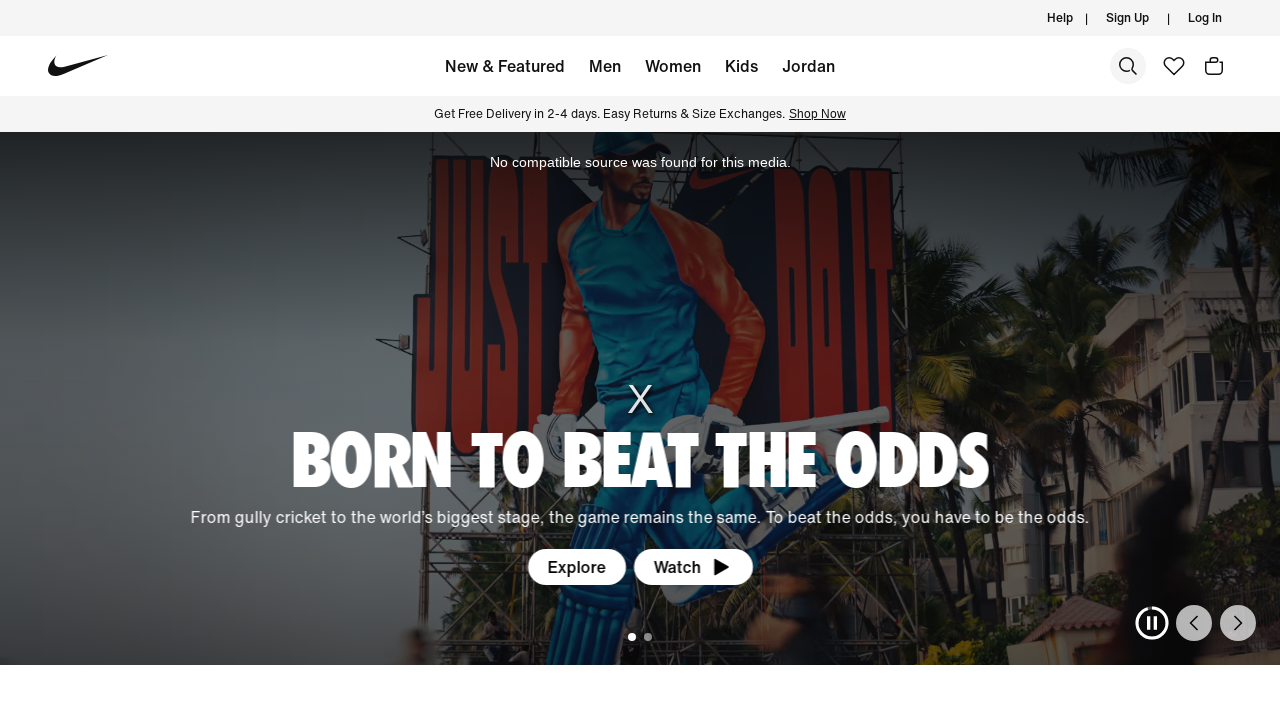

Verified Nike India website loaded successfully
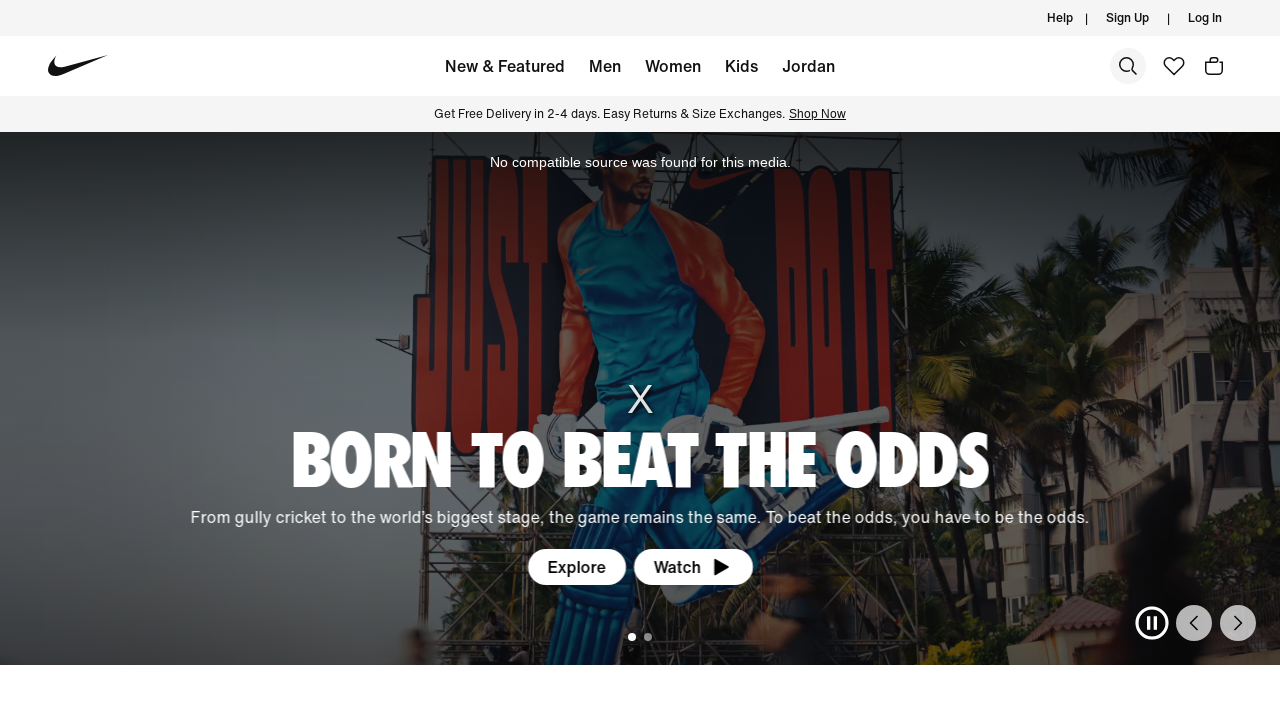

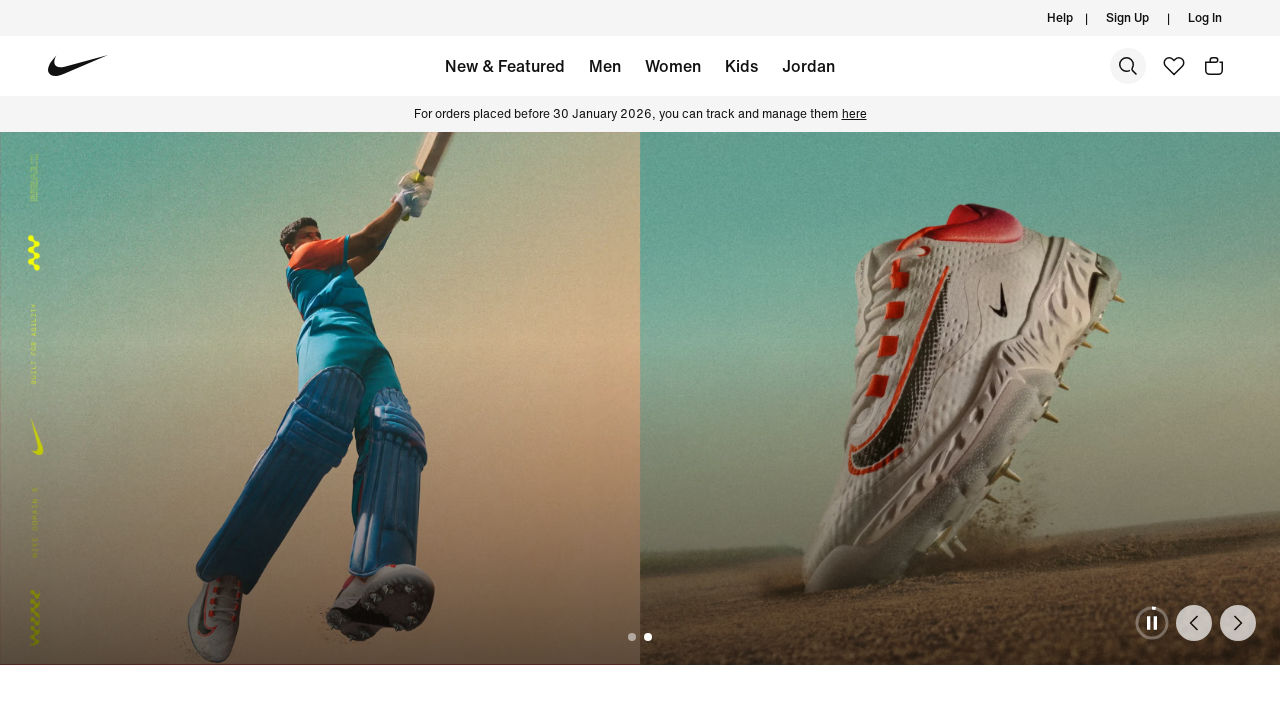